Tests radio button selection functionality by clicking through radio buttons 1, 2, and 3, verifying that only one can be selected at a time.

Starting URL: https://rahulshettyacademy.com/AutomationPractice/

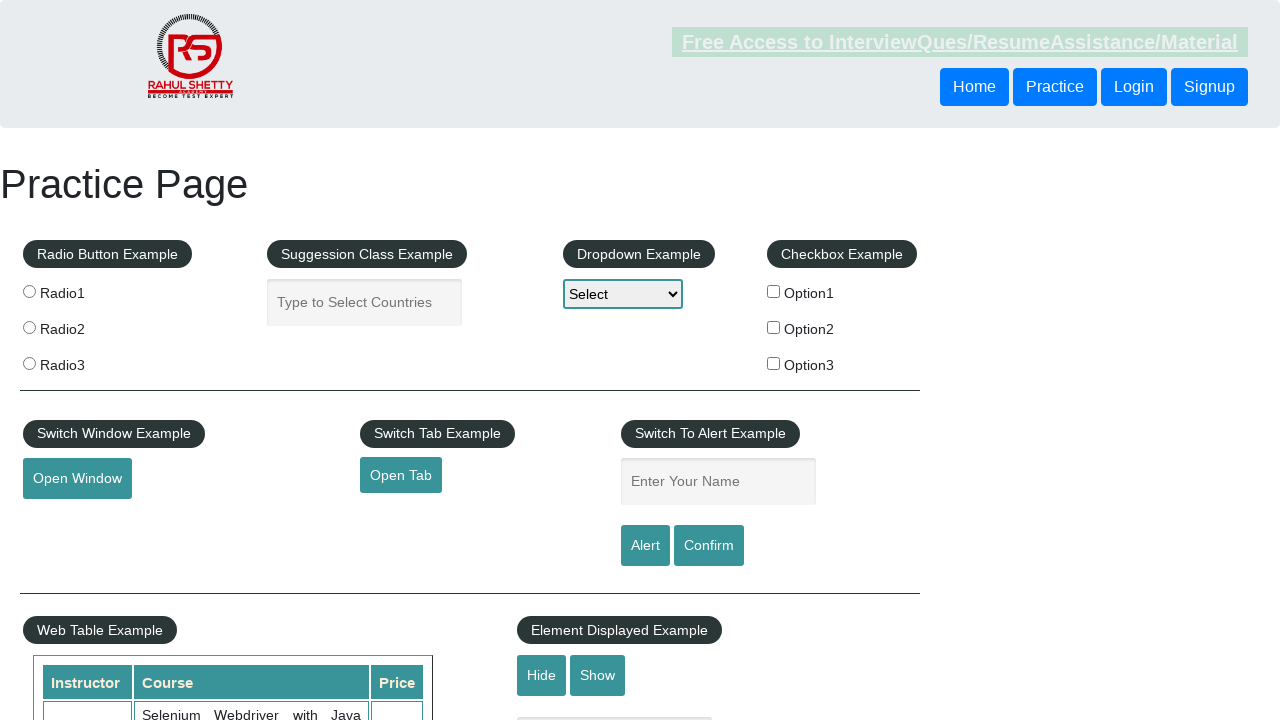

Clicked radio button 1 at (29, 291) on [id='radio-btn-example'] [value='radio1']
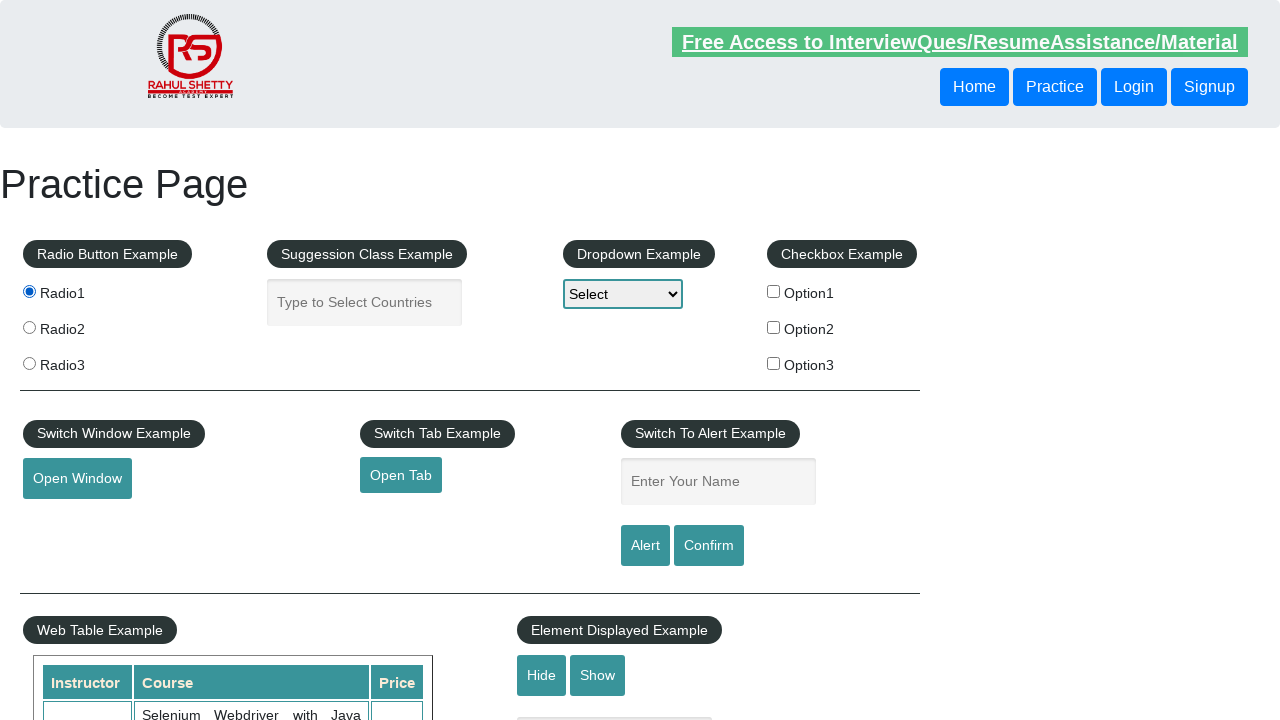

Verified radio button 1 is checked
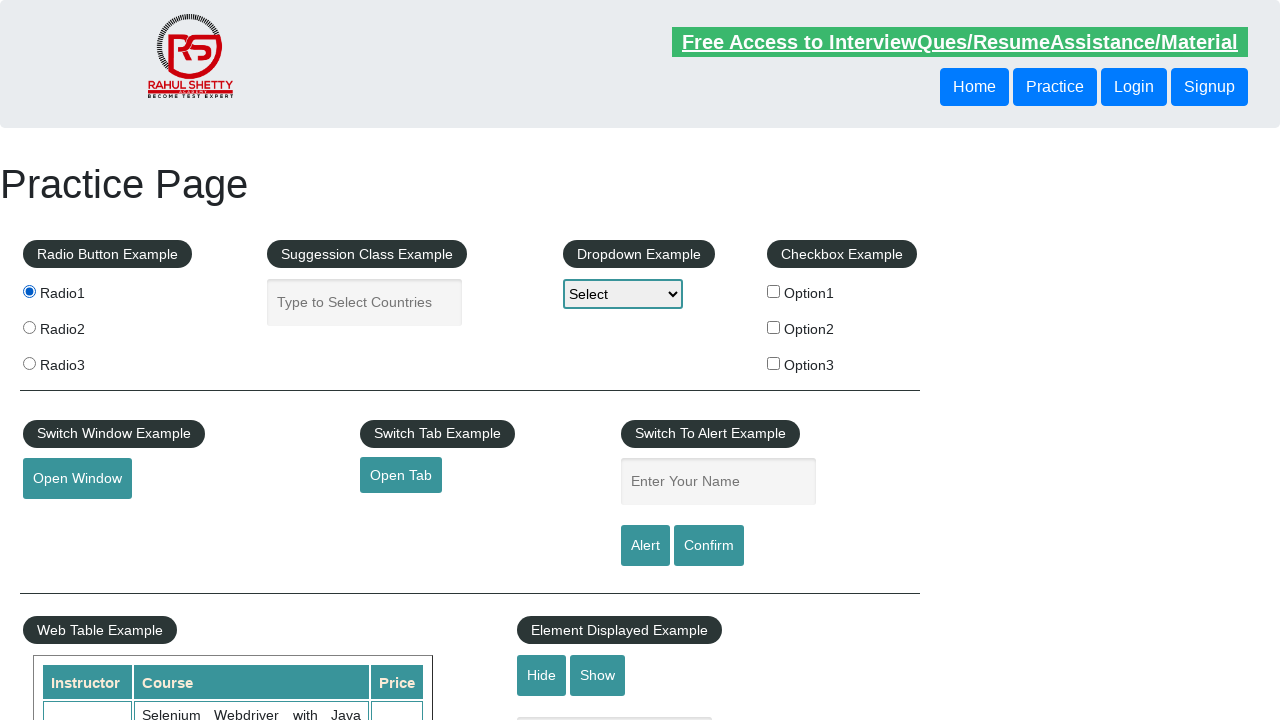

Clicked radio button 2 at (29, 327) on [id='radio-btn-example'] [value='radio2']
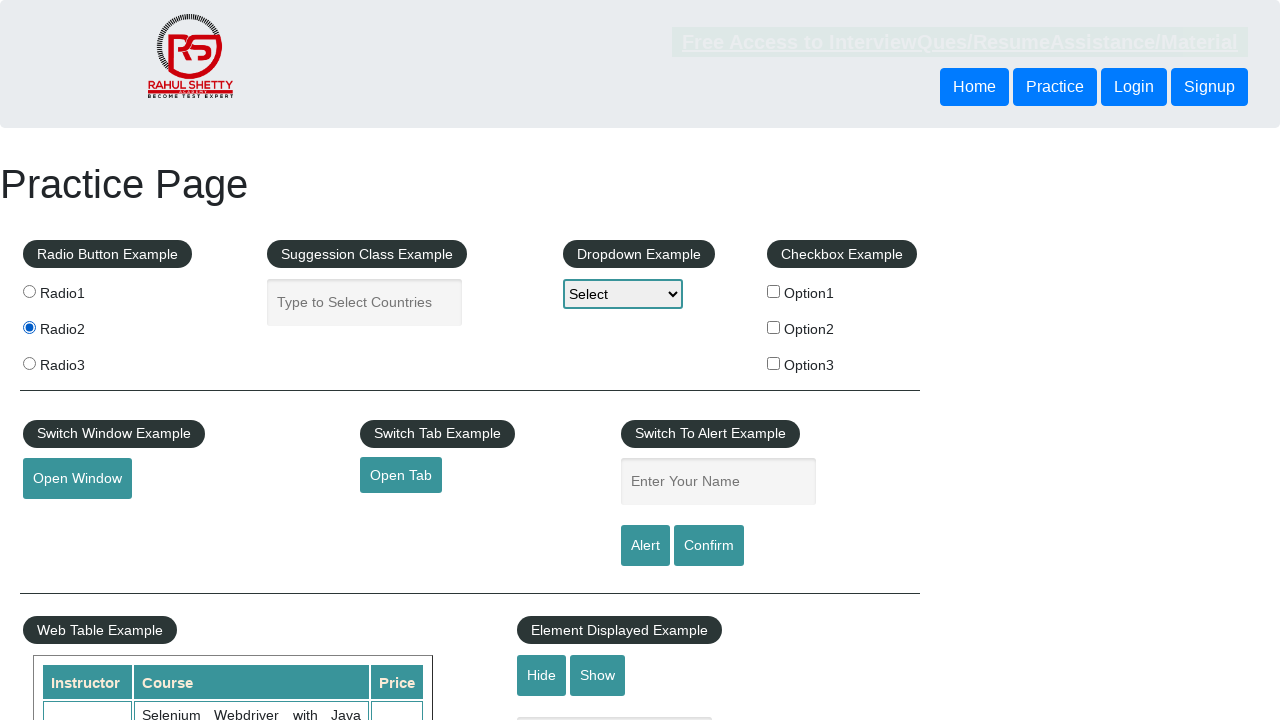

Verified radio button 2 is checked
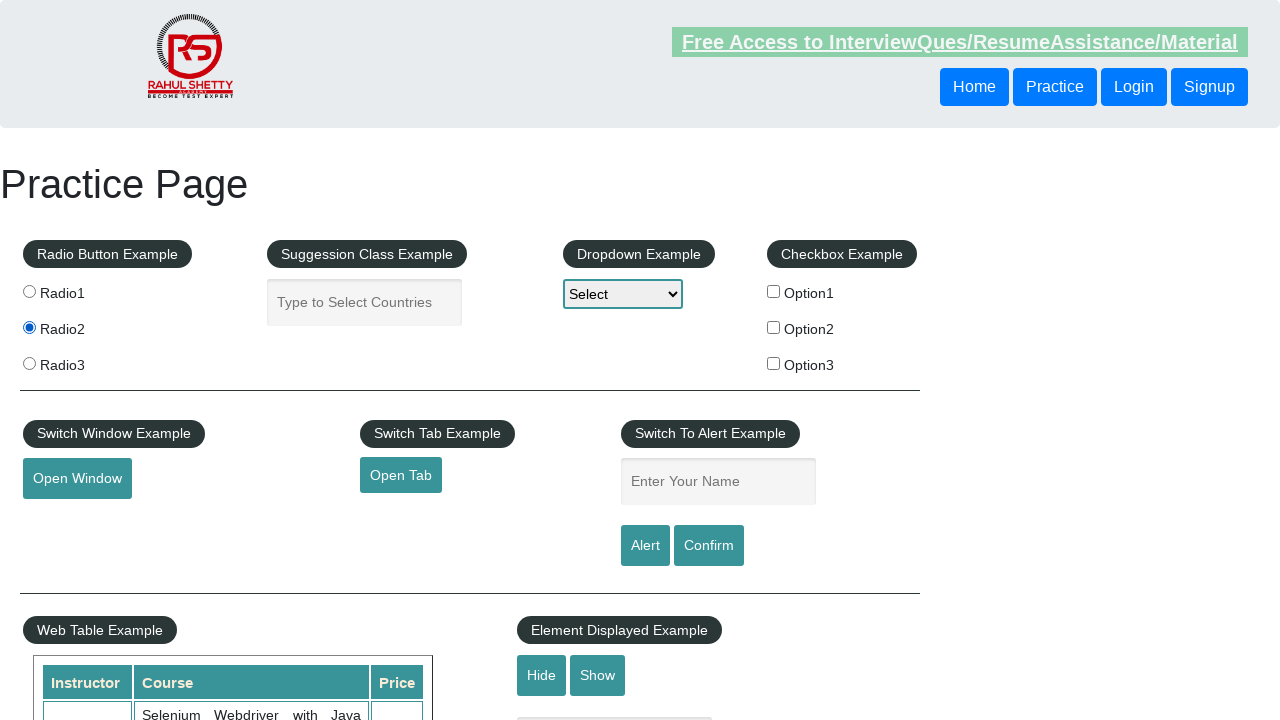

Clicked radio button 3 at (29, 363) on [id='radio-btn-example'] [value='radio3']
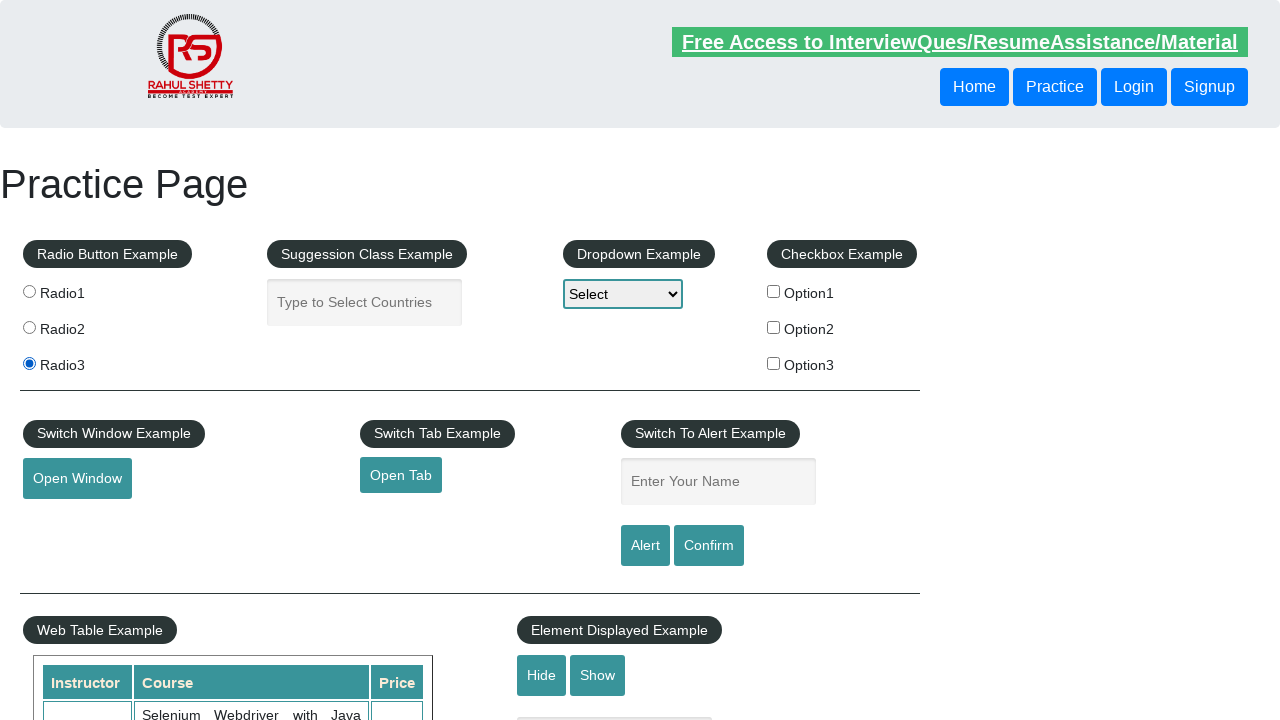

Verified radio button 3 is checked
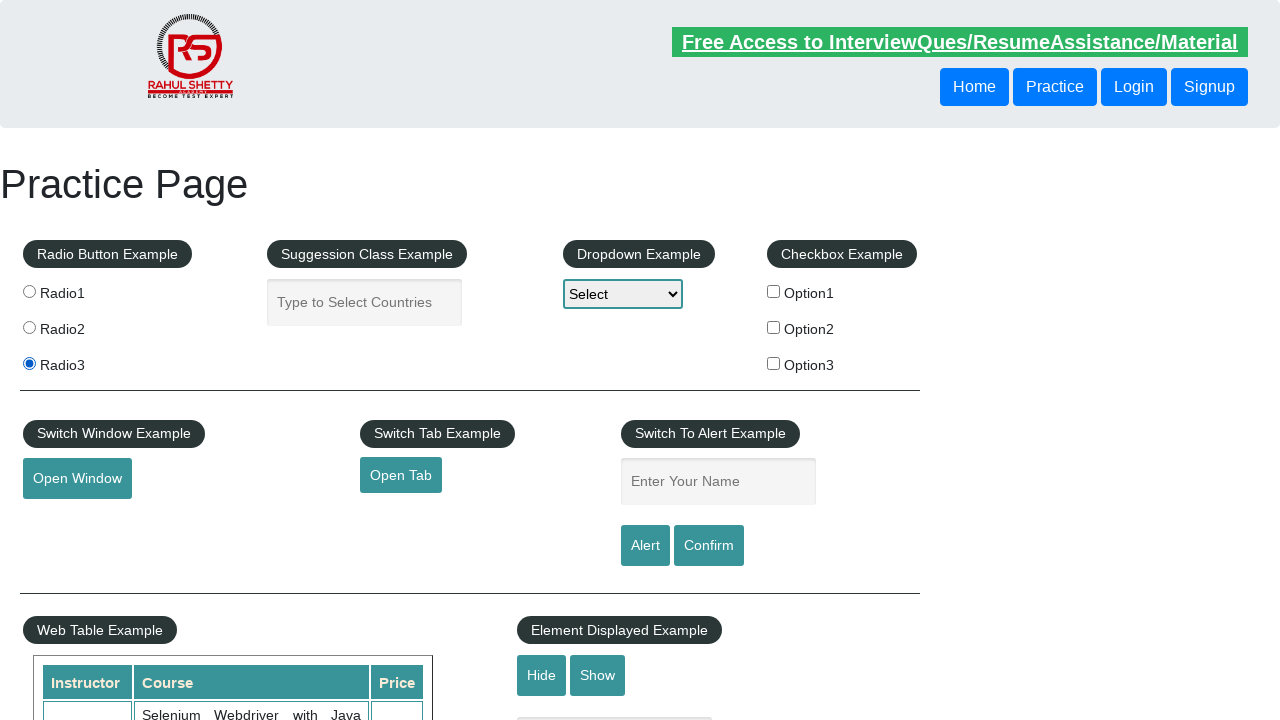

Verified radio button 1 is now unchecked
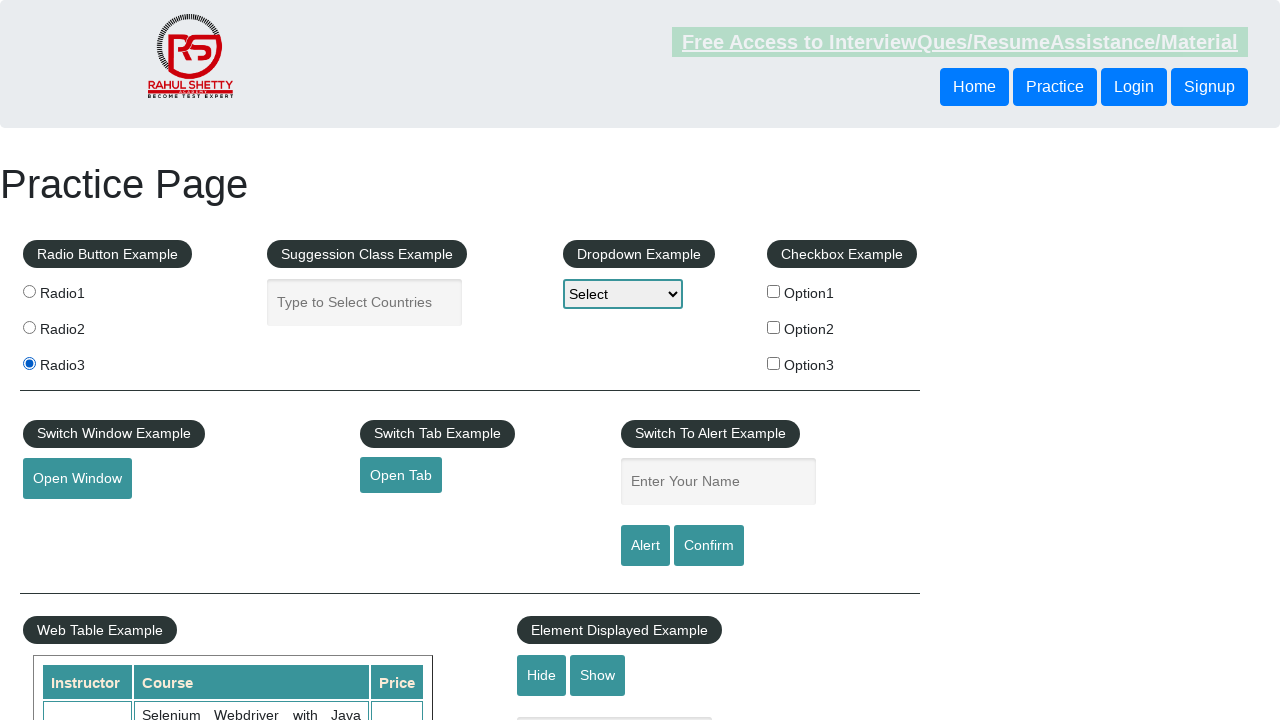

Verified radio button 2 is now unchecked
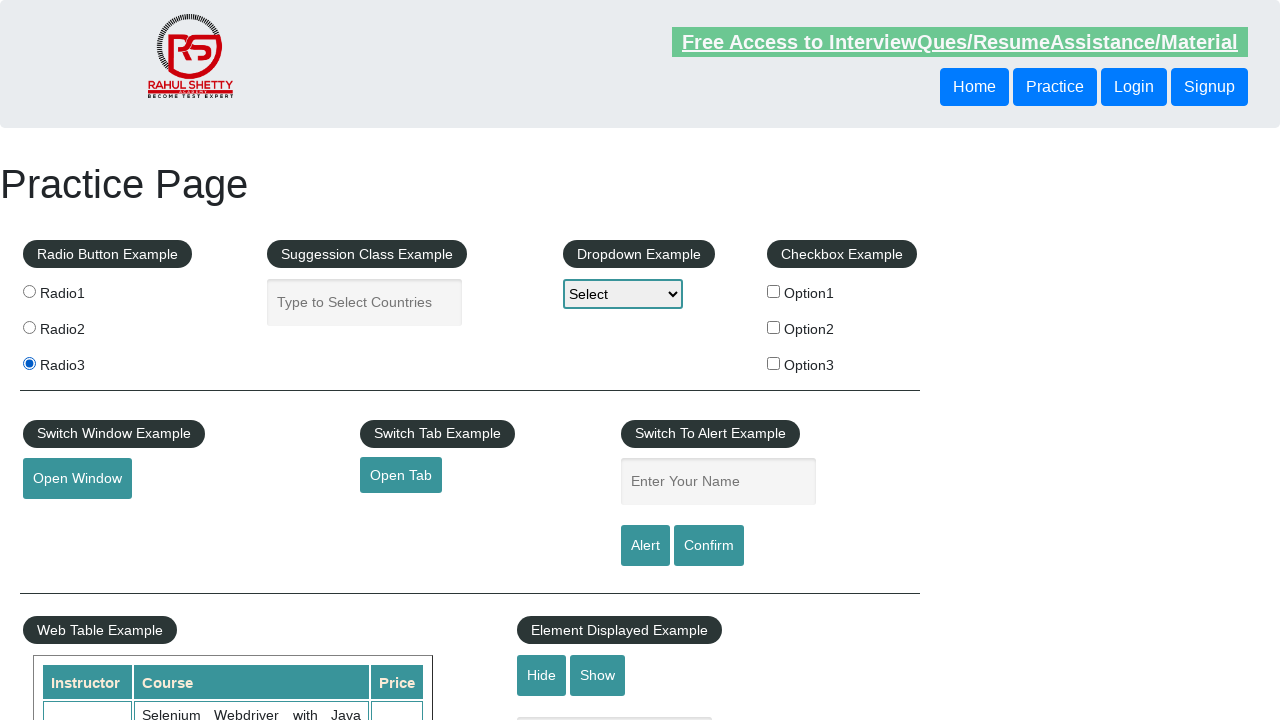

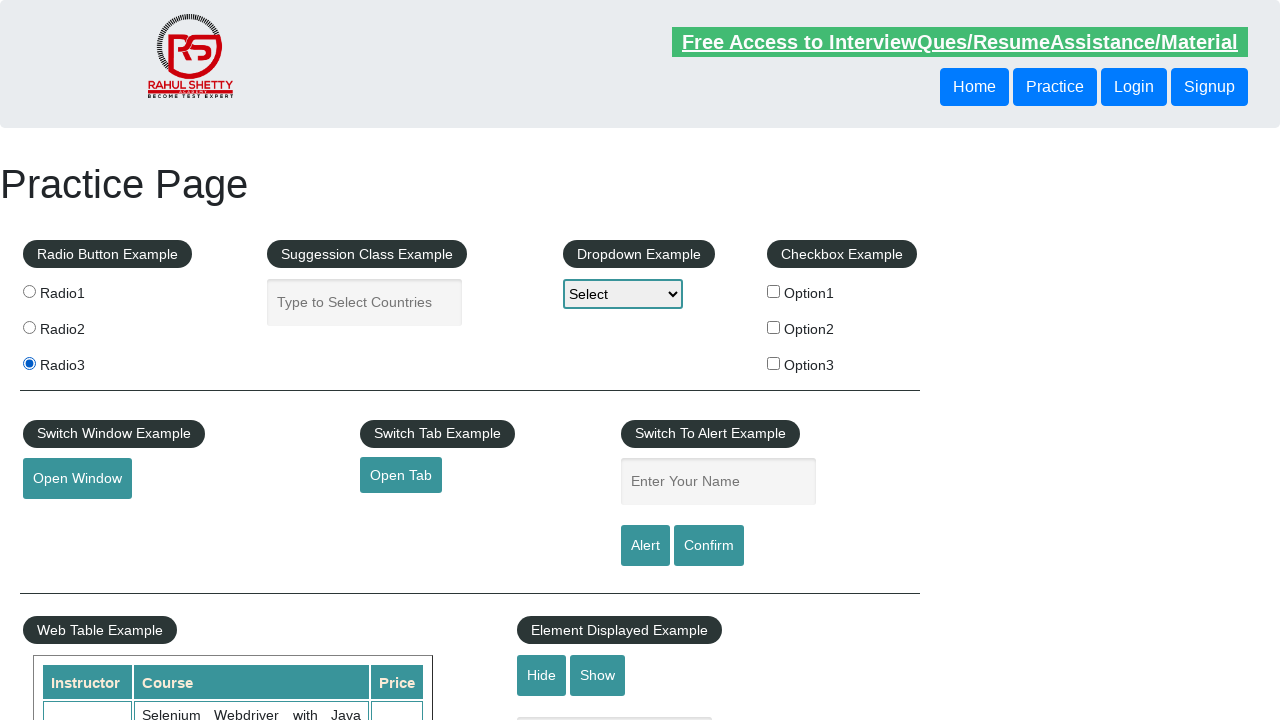